Tests clicking a button multiple times using different locator strategies (XPath, CSS selector, and class name) on a complicated page

Starting URL: https://ultimateqa.com/complicated-page/

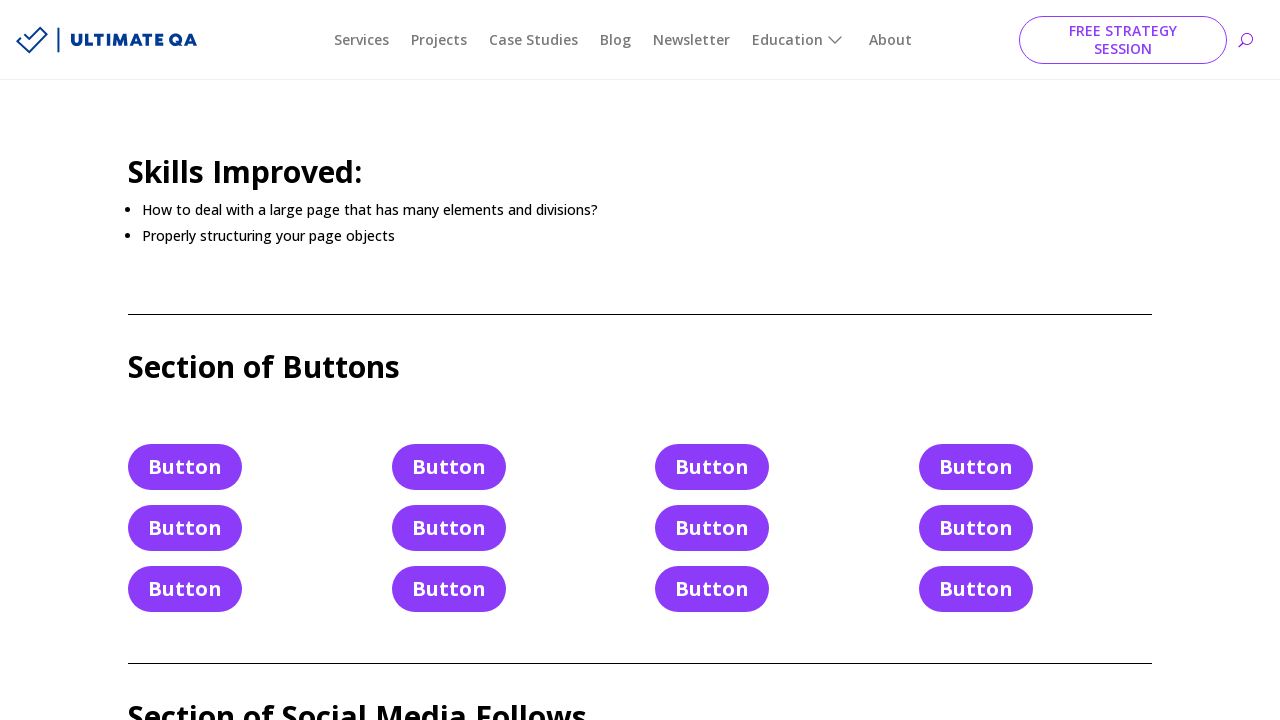

Clicked button using XPath selector at (449, 528) on xpath=//a[@class='et_pb_button et_pb_button_4 et_pb_bg_layout_light']
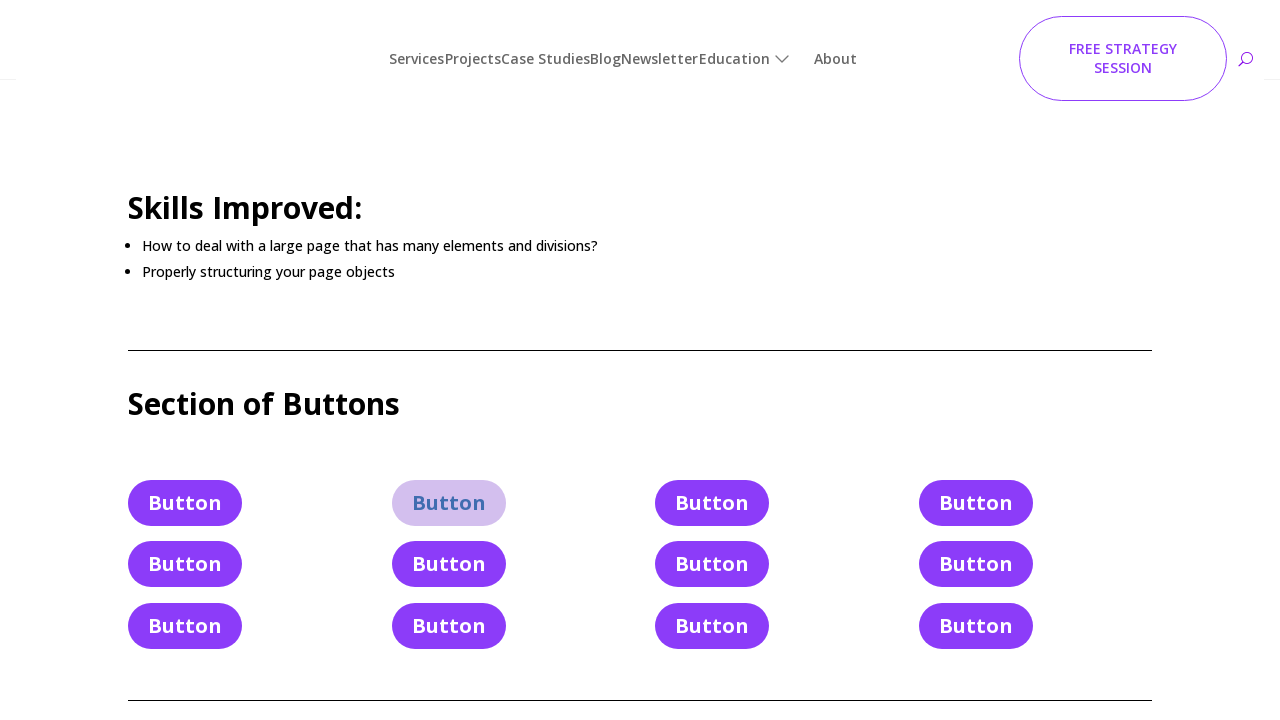

Clicked button using CSS selector at (449, 528) on .et_pb_button.et_pb_button_4.et_pb_bg_layout_light
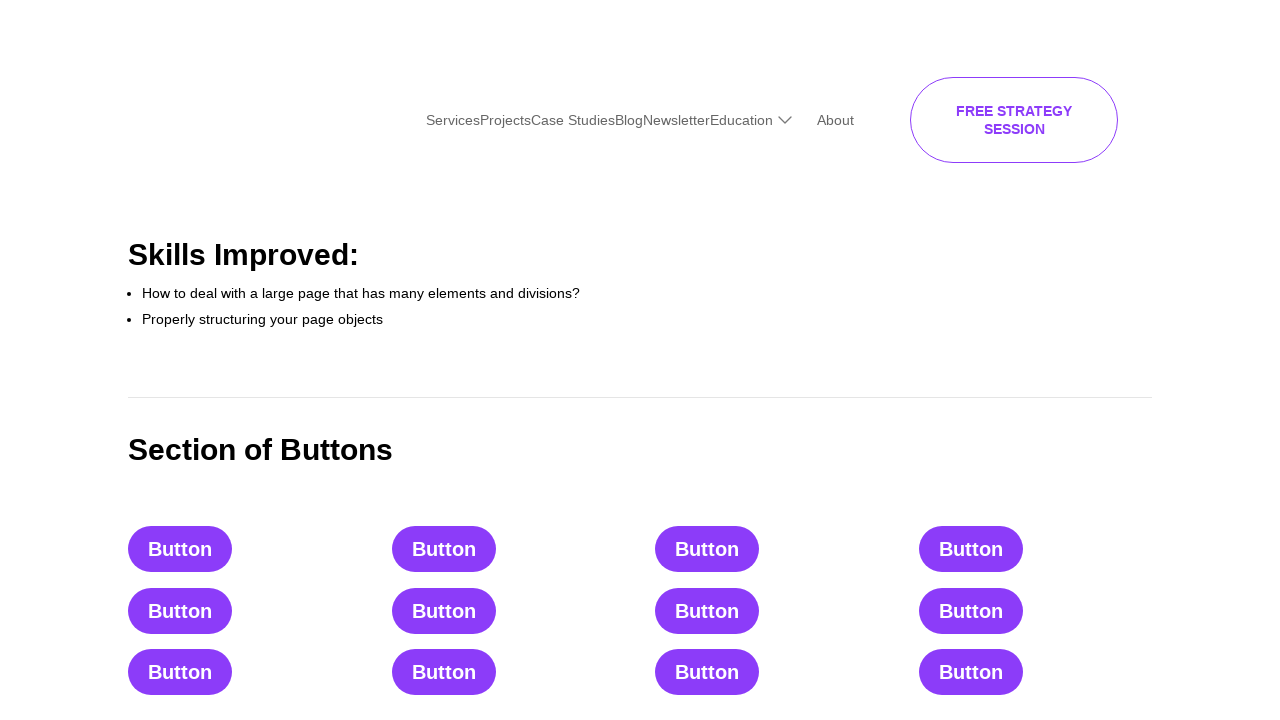

Clicked button using class name selector at (449, 528) on .et_pb_button_4
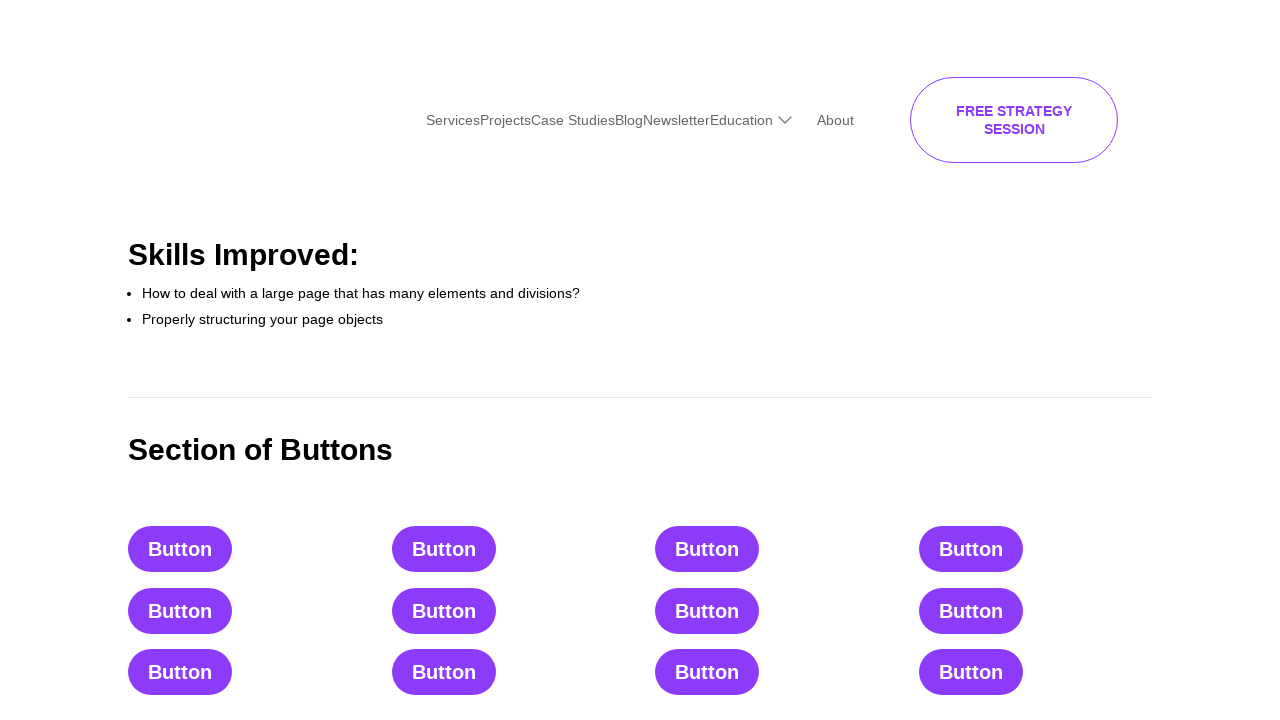

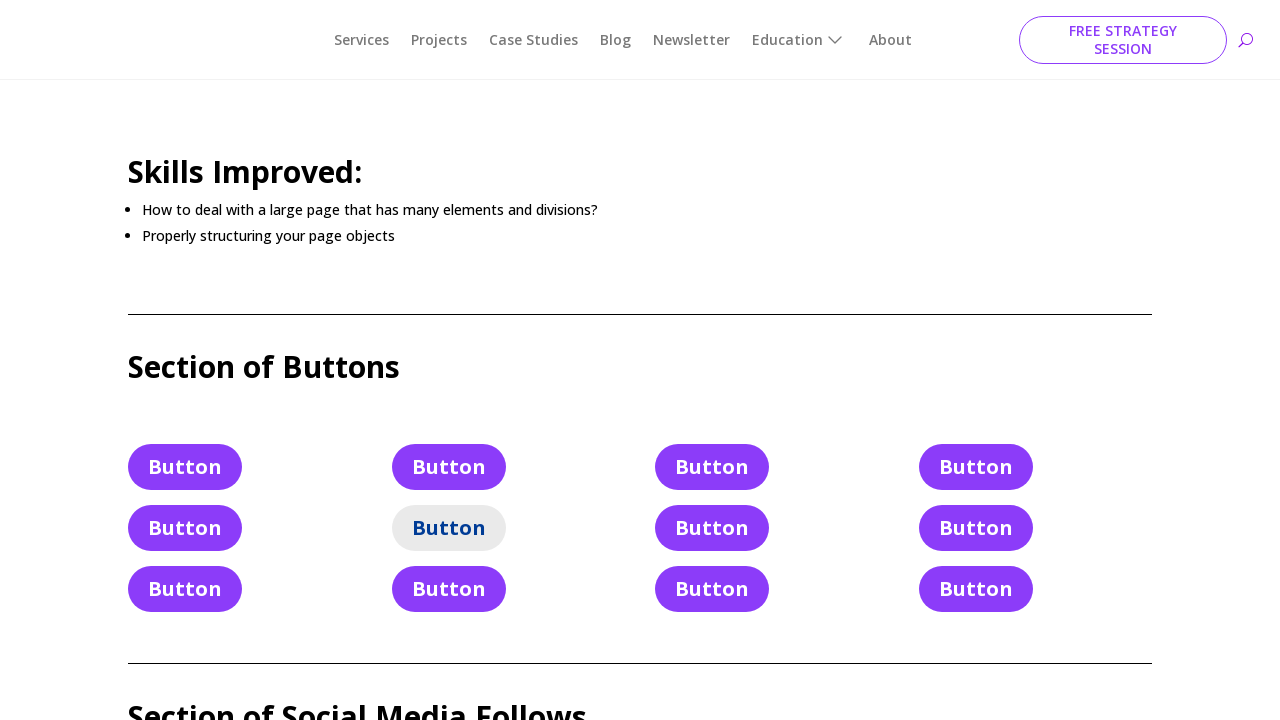